Tests the Elements section of DemoQA by navigating to the Elements page, clicking on the Text Box item, filling out a form with name, email, and addresses, then submitting the form.

Starting URL: https://demoqa.com/

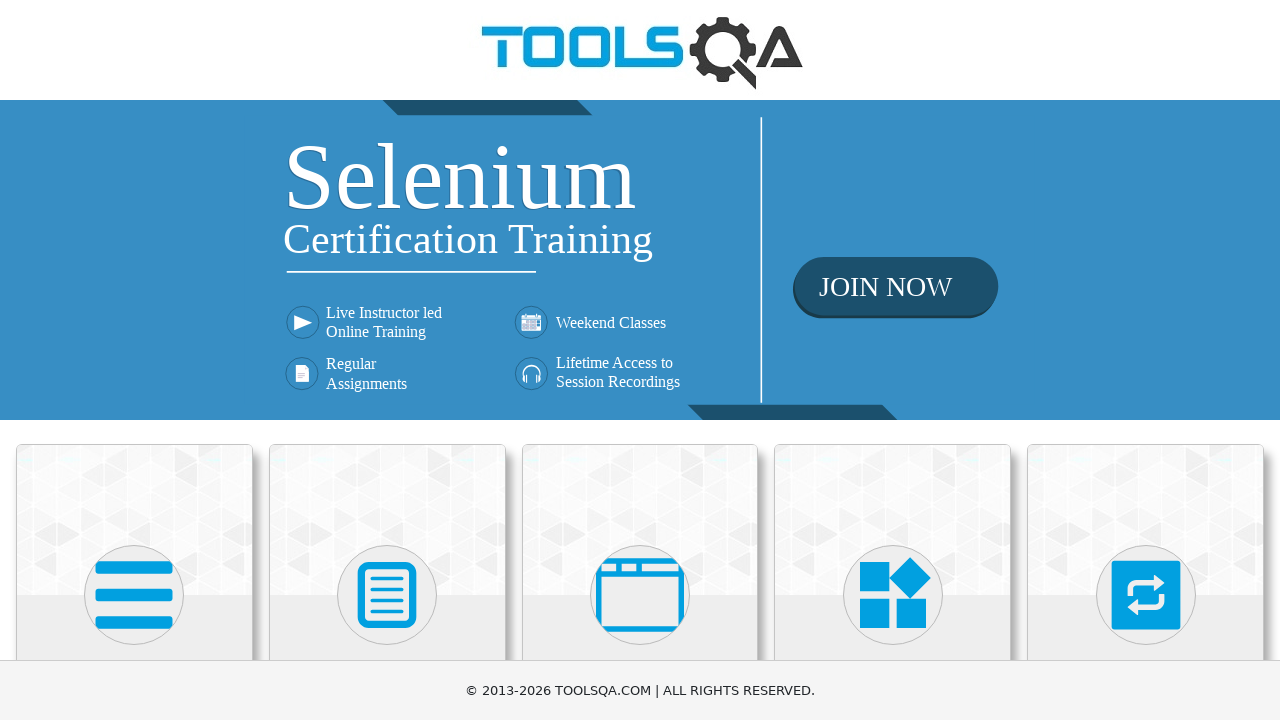

Clicked on the Elements card at (134, 360) on .card-body >> nth=0
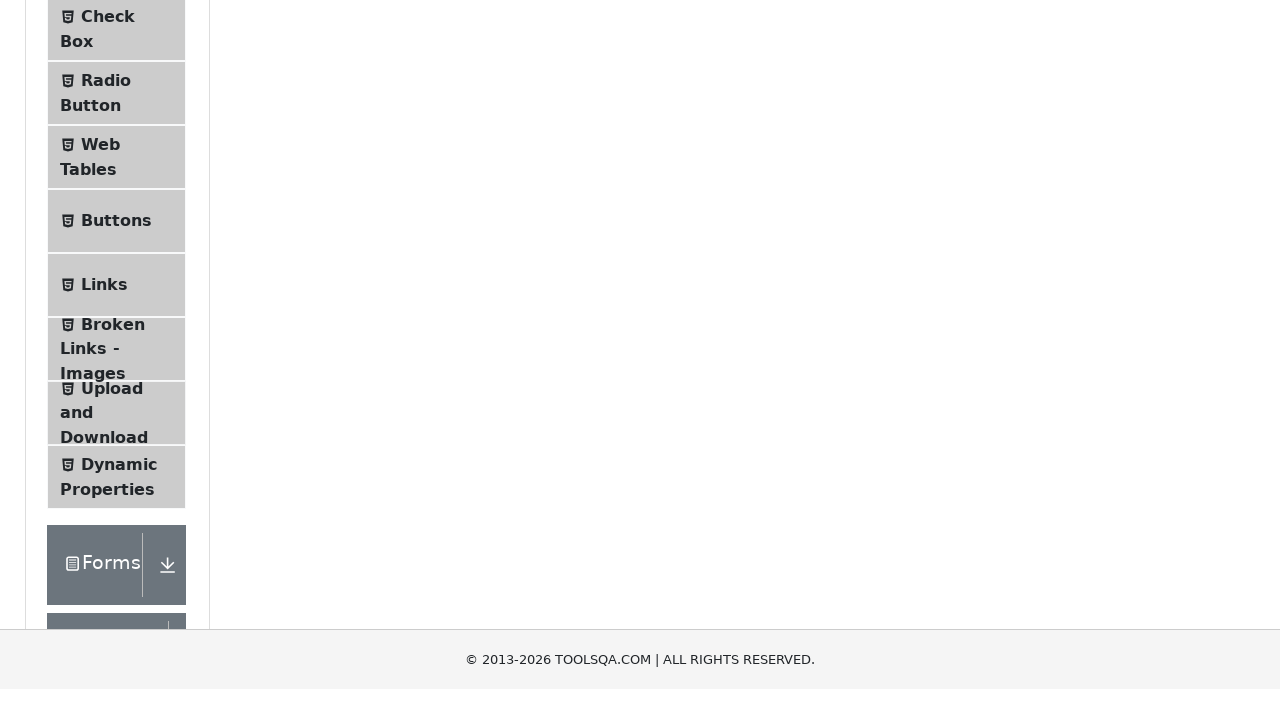

Navigated to Elements page
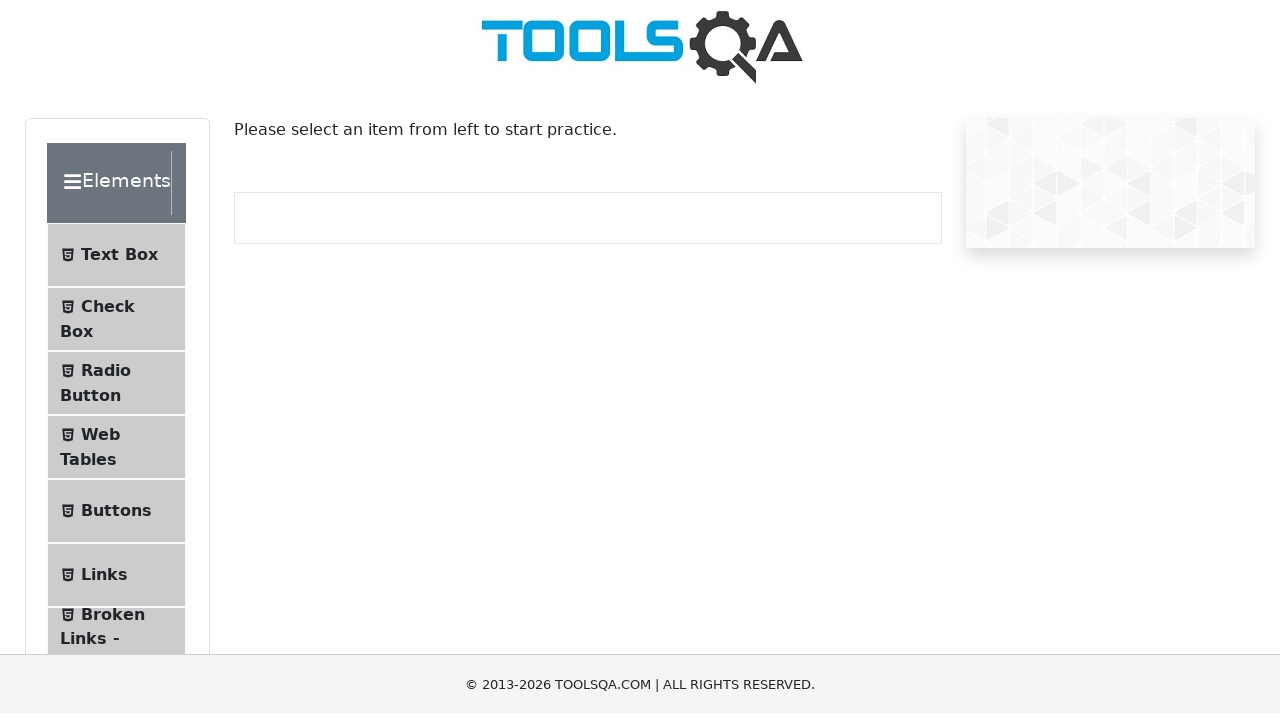

Clicked on Text Box item in the sidebar at (116, 261) on .element-group >> nth=0 >> #item-0
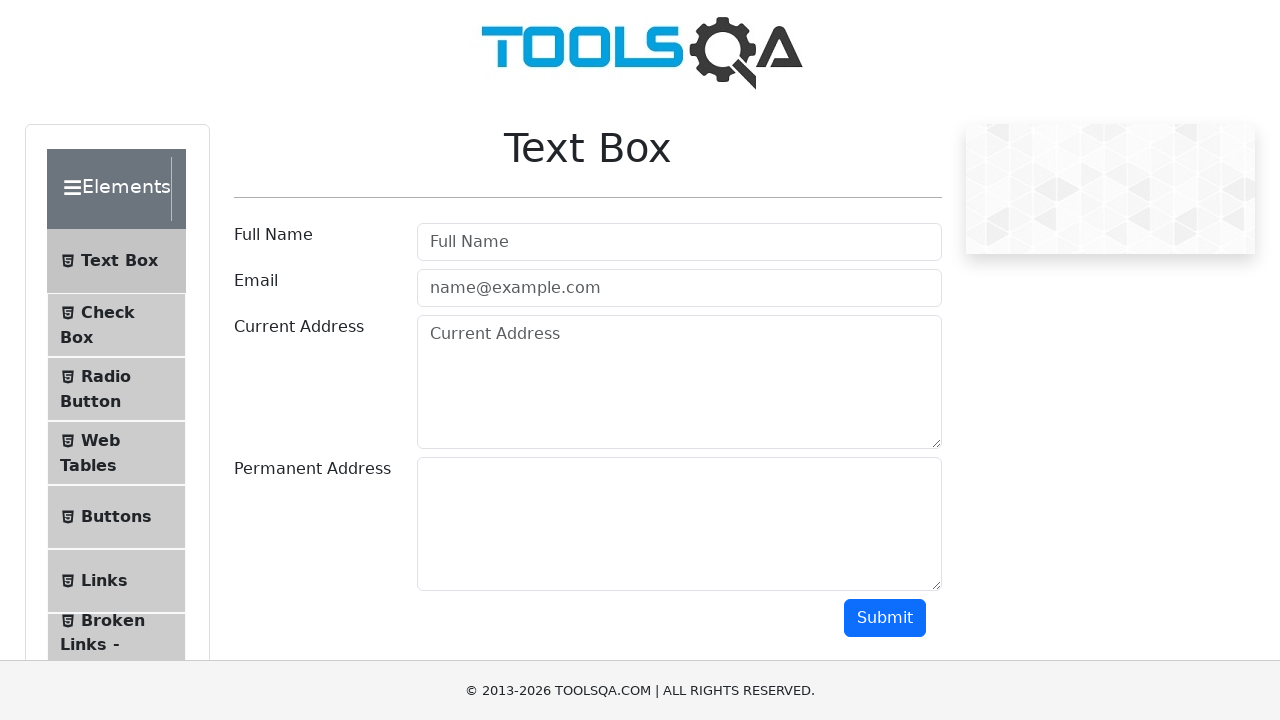

Filled in user name field with 'TestUser' on #userName
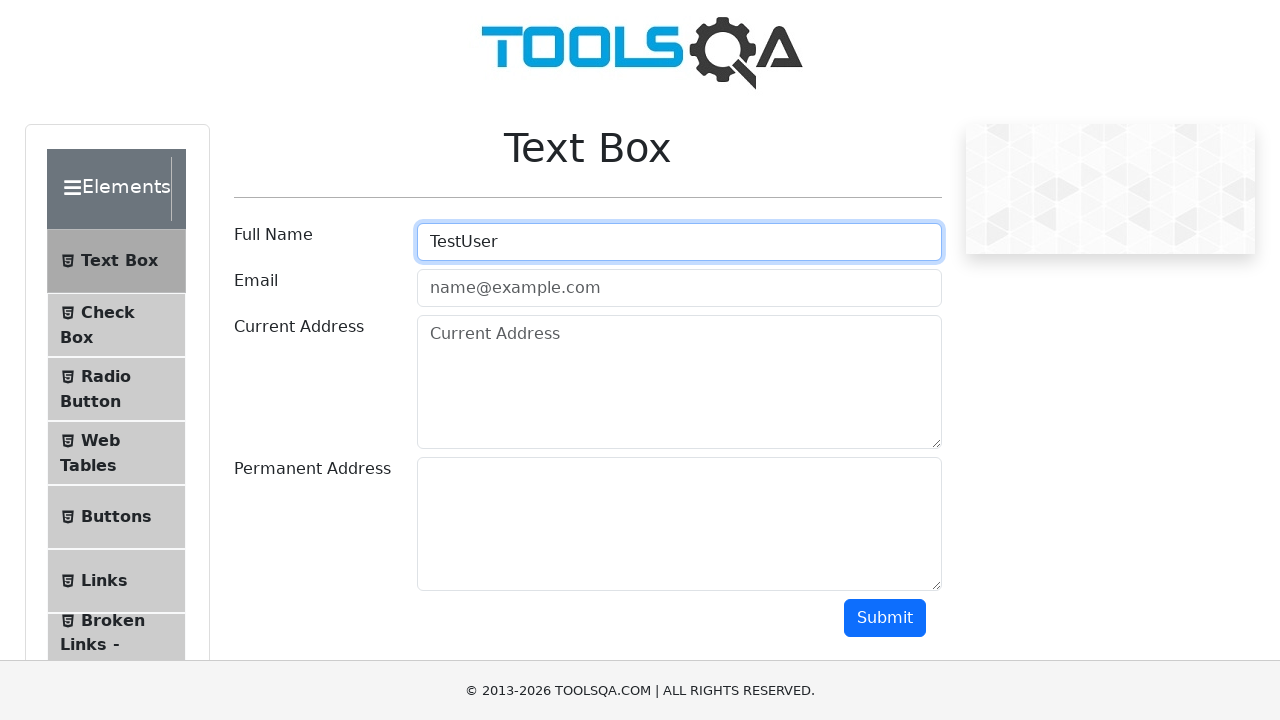

Filled in email field with 'testuser7284@yopmail.com' on #userEmail
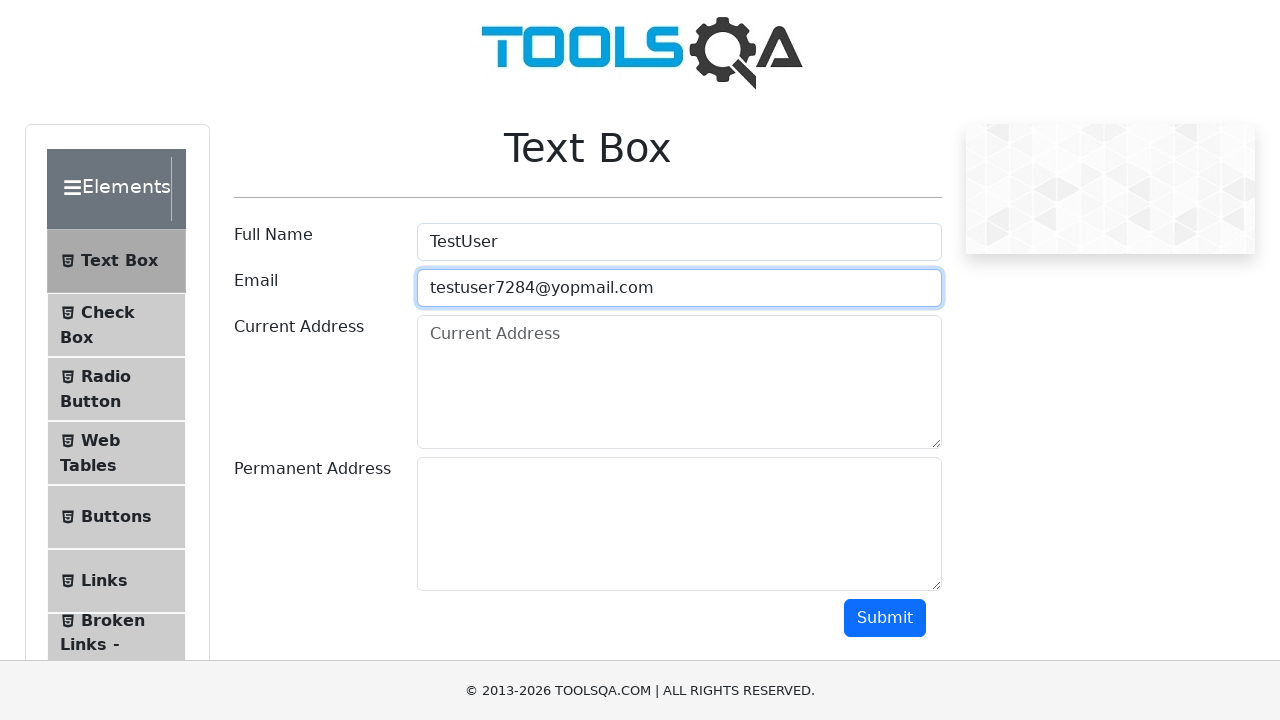

Filled in current address field on #currentAddress
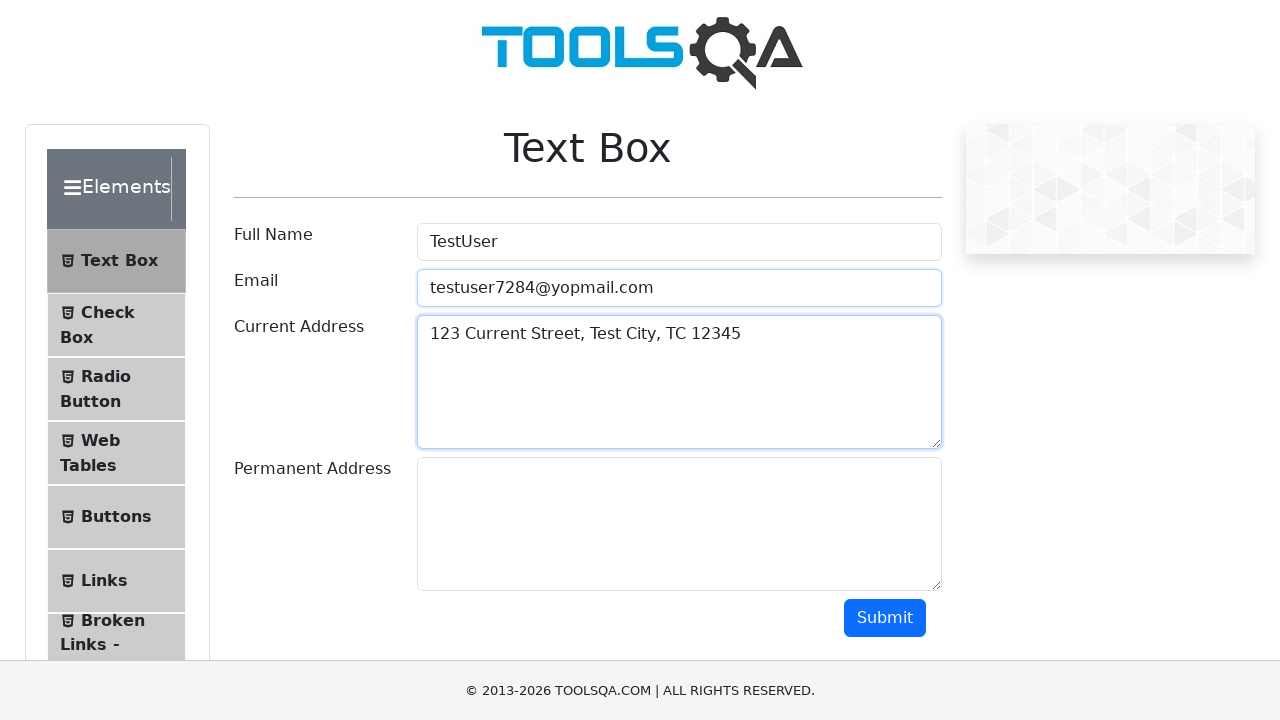

Filled in permanent address field on #permanentAddress
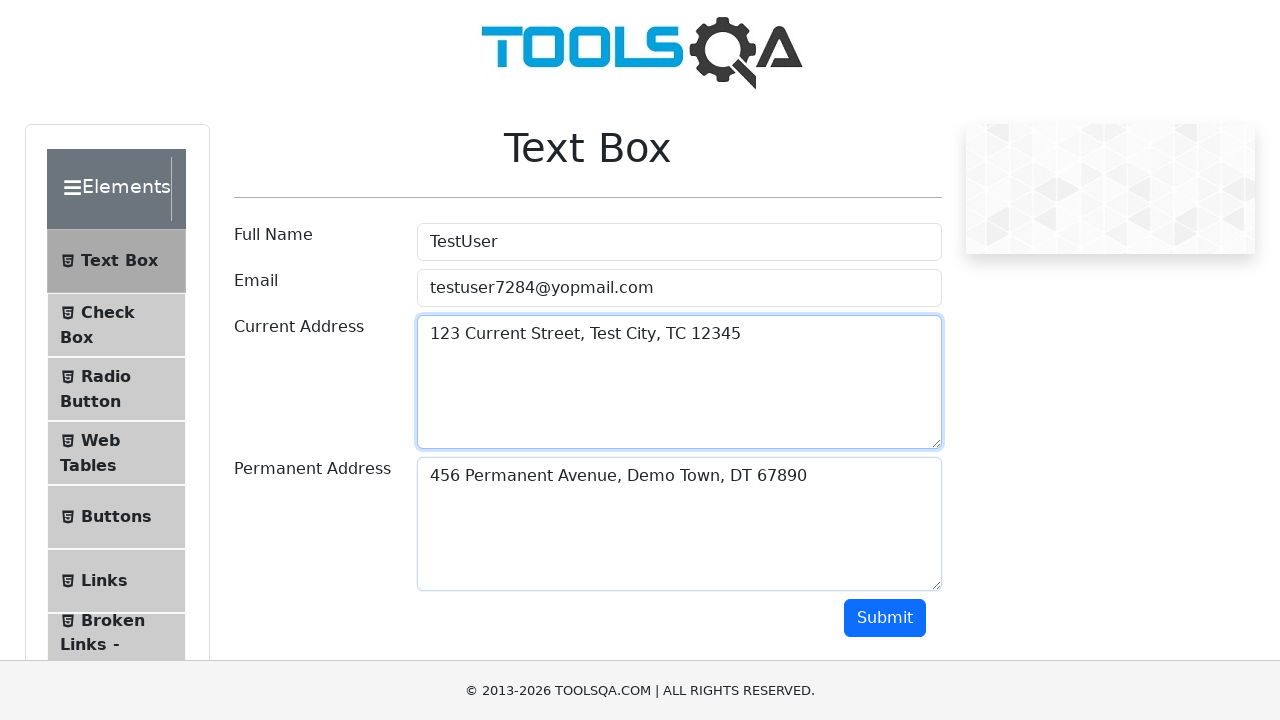

Clicked submit button to submit the form at (885, 618) on #submit
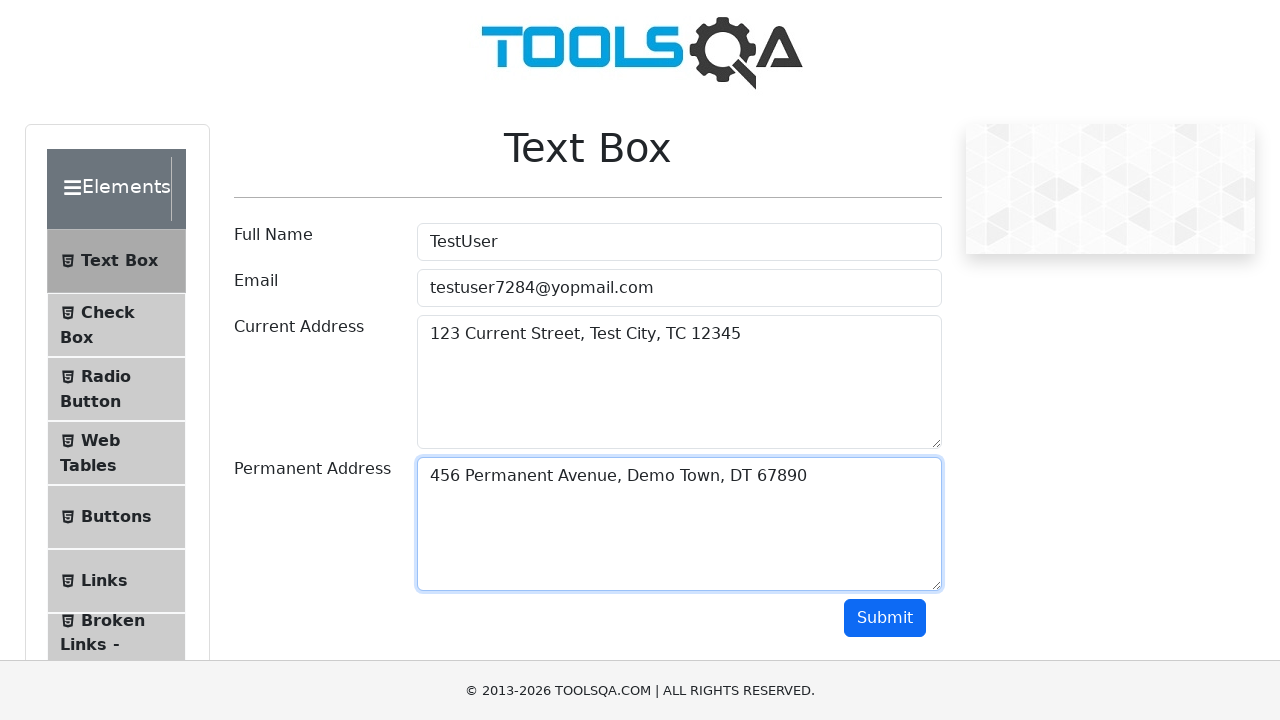

Form output appeared on the page
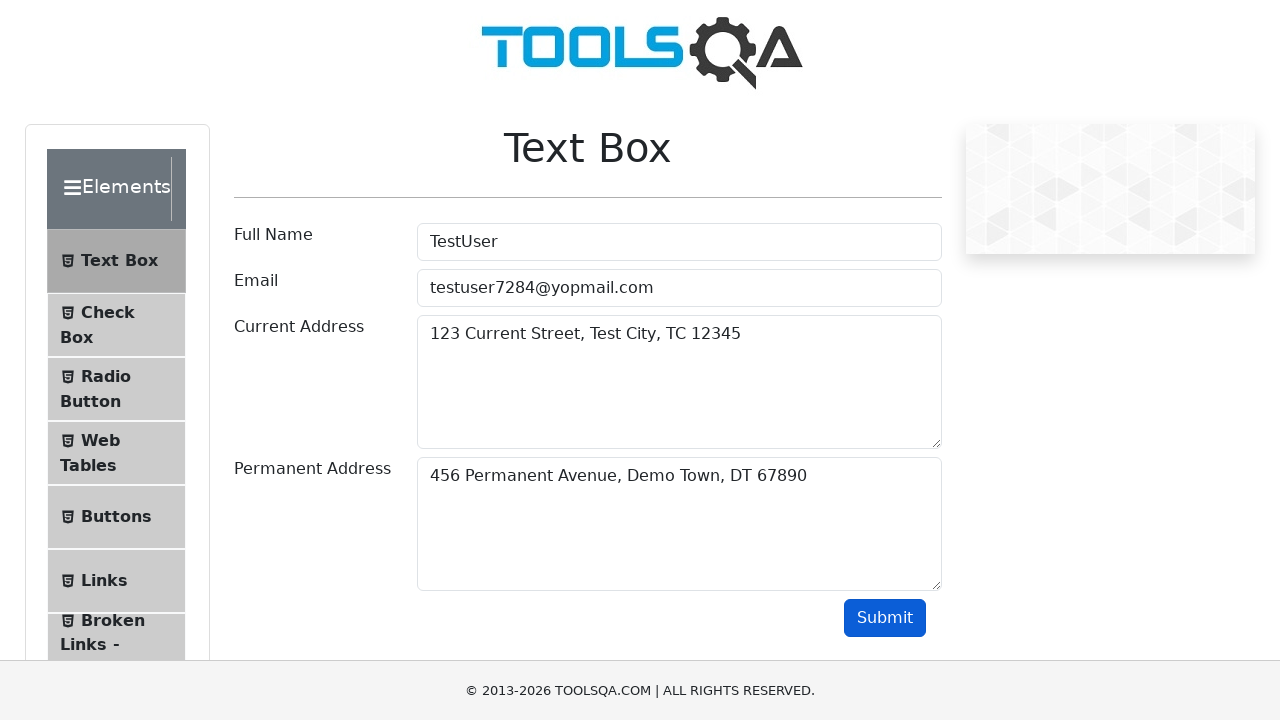

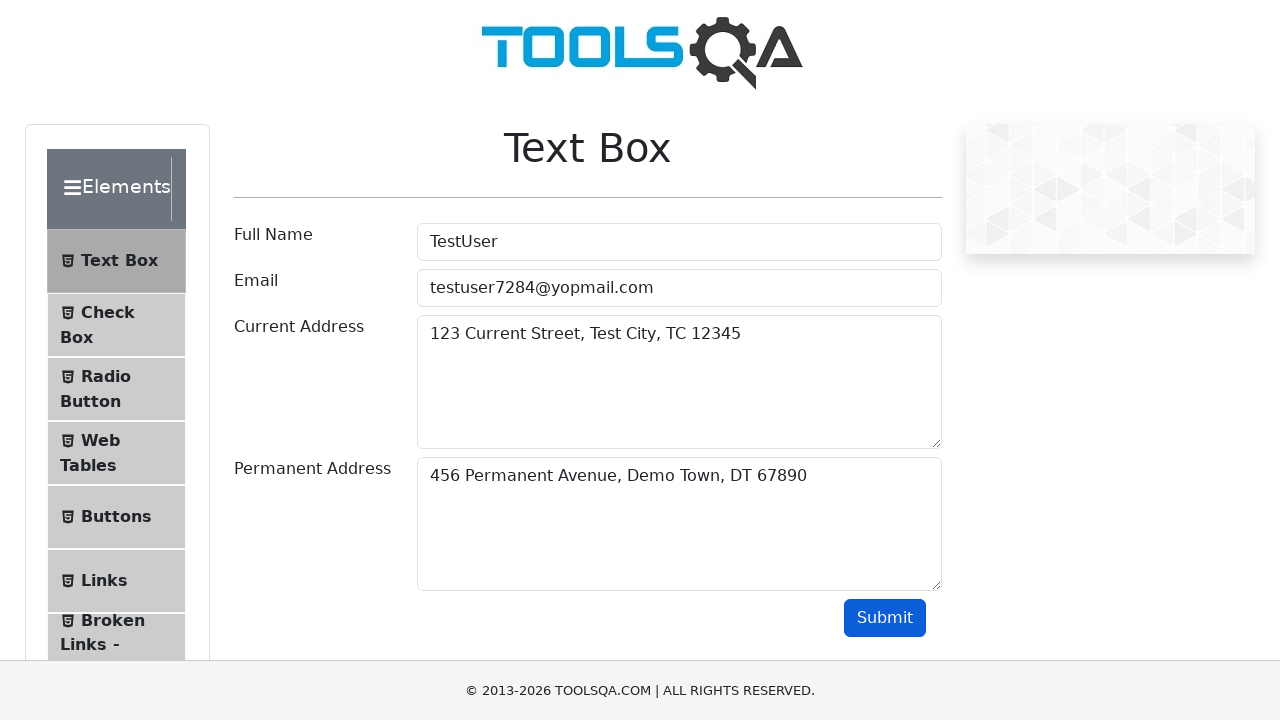